Tests that clicking Clear completed removes completed items from the list

Starting URL: https://demo.playwright.dev/todomvc

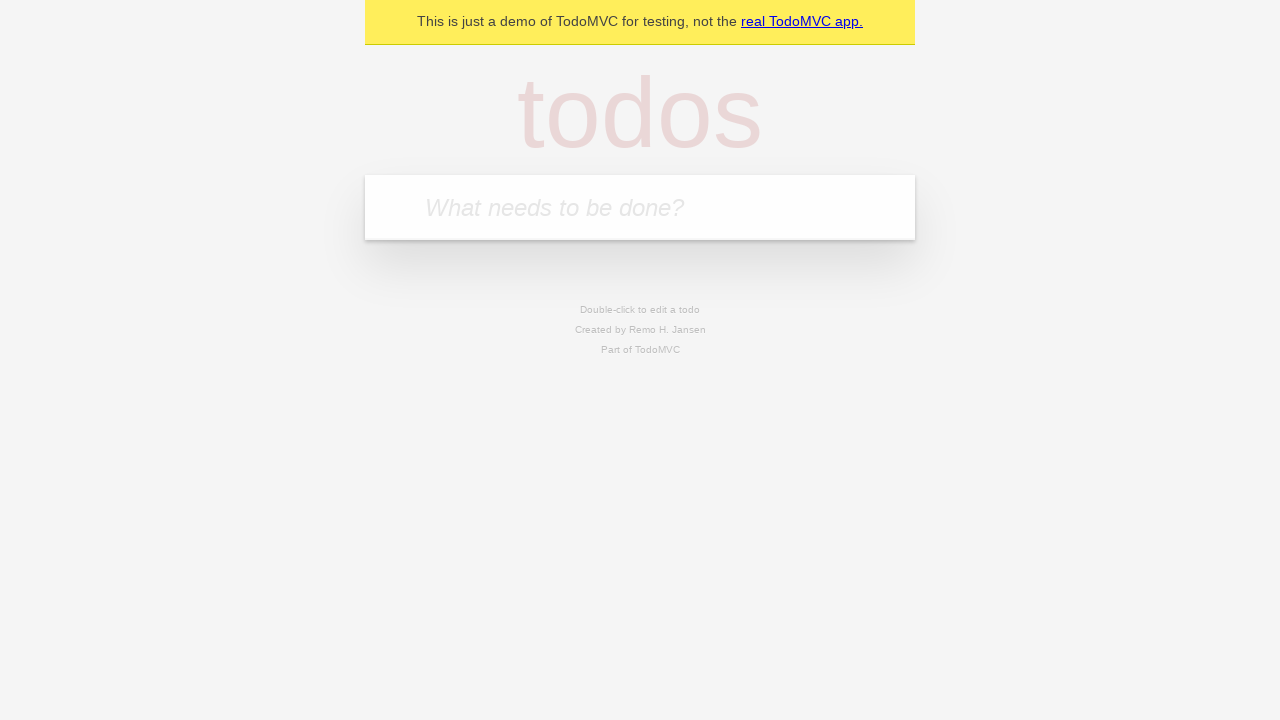

Filled todo input with 'buy some cheese' on internal:attr=[placeholder="What needs to be done?"i]
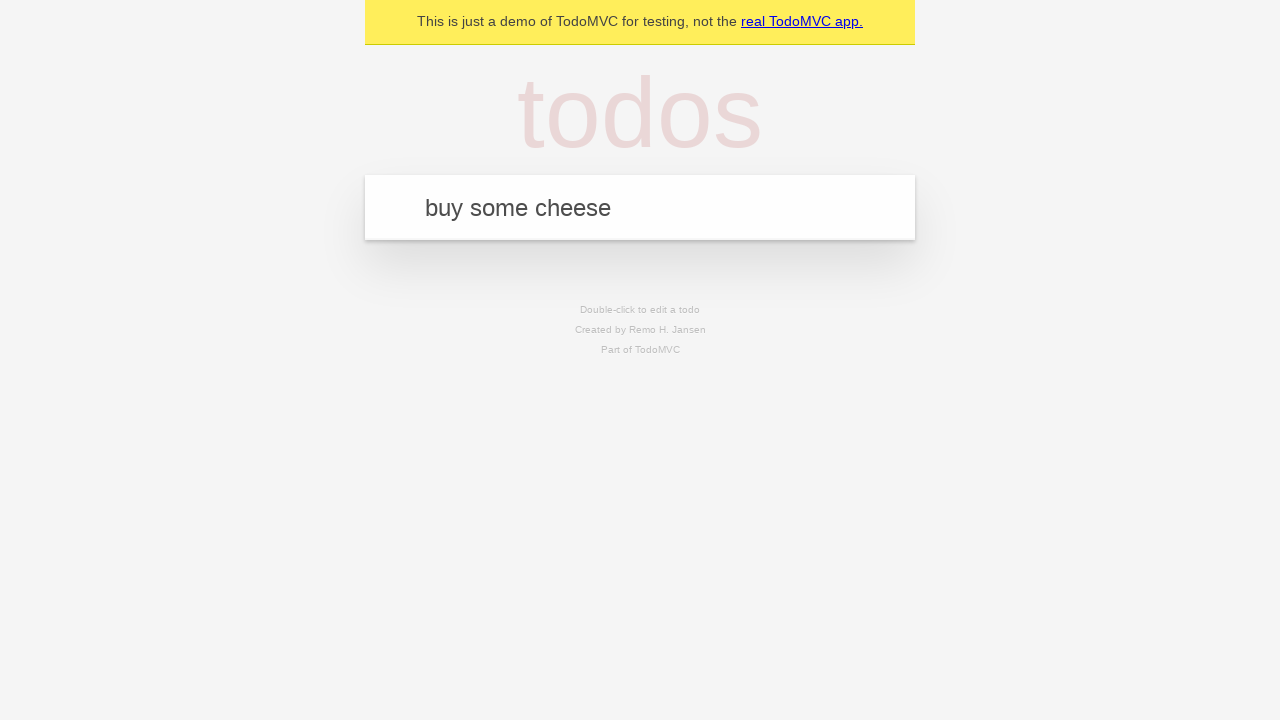

Pressed Enter to add 'buy some cheese' to the list on internal:attr=[placeholder="What needs to be done?"i]
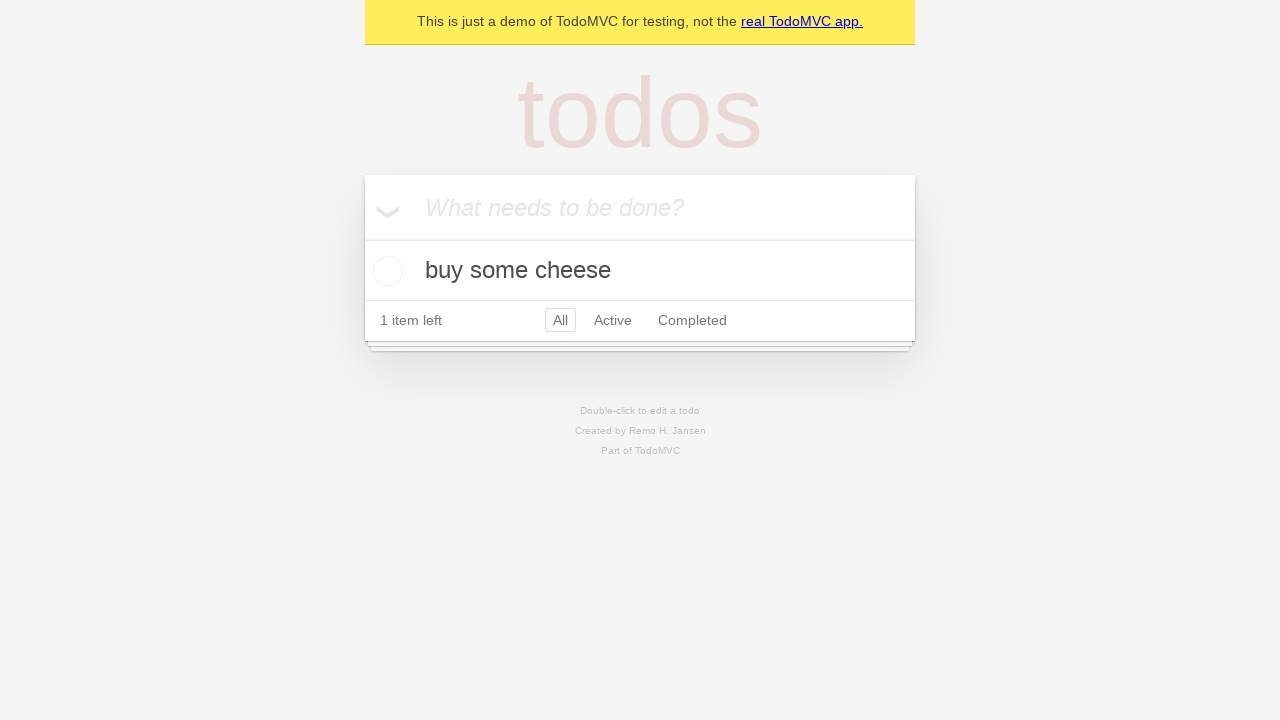

Filled todo input with 'feed the cat' on internal:attr=[placeholder="What needs to be done?"i]
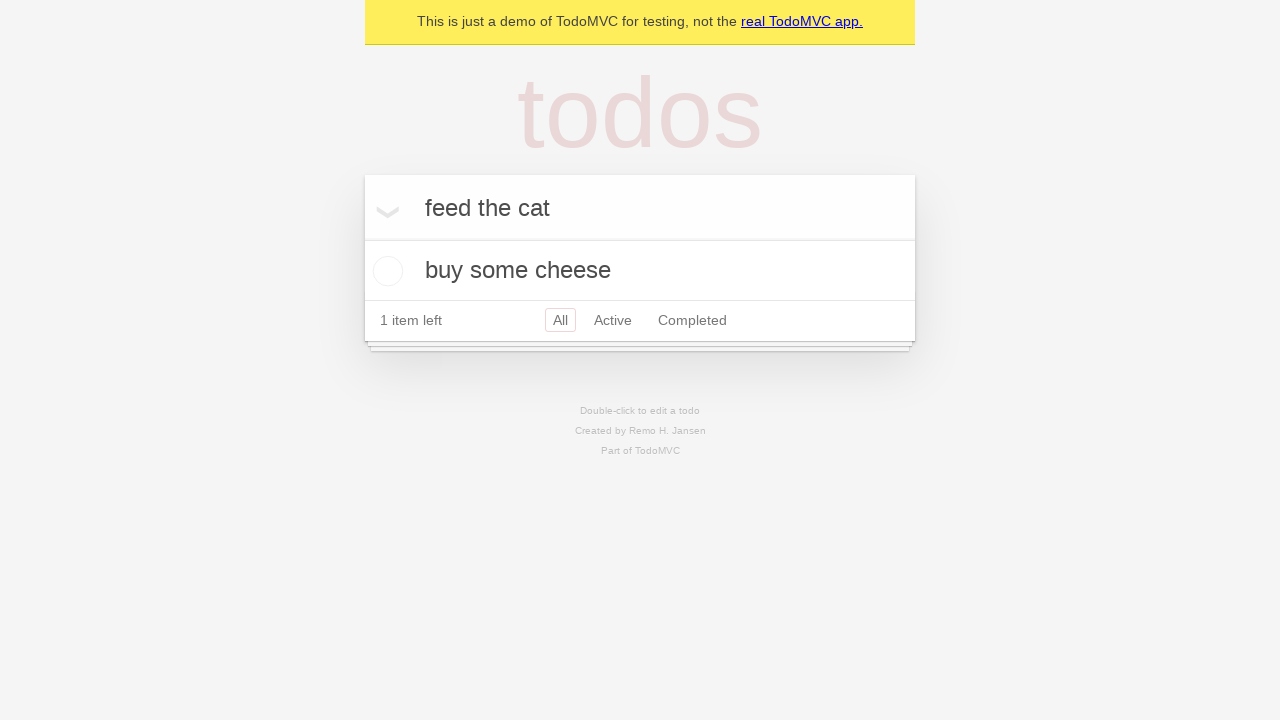

Pressed Enter to add 'feed the cat' to the list on internal:attr=[placeholder="What needs to be done?"i]
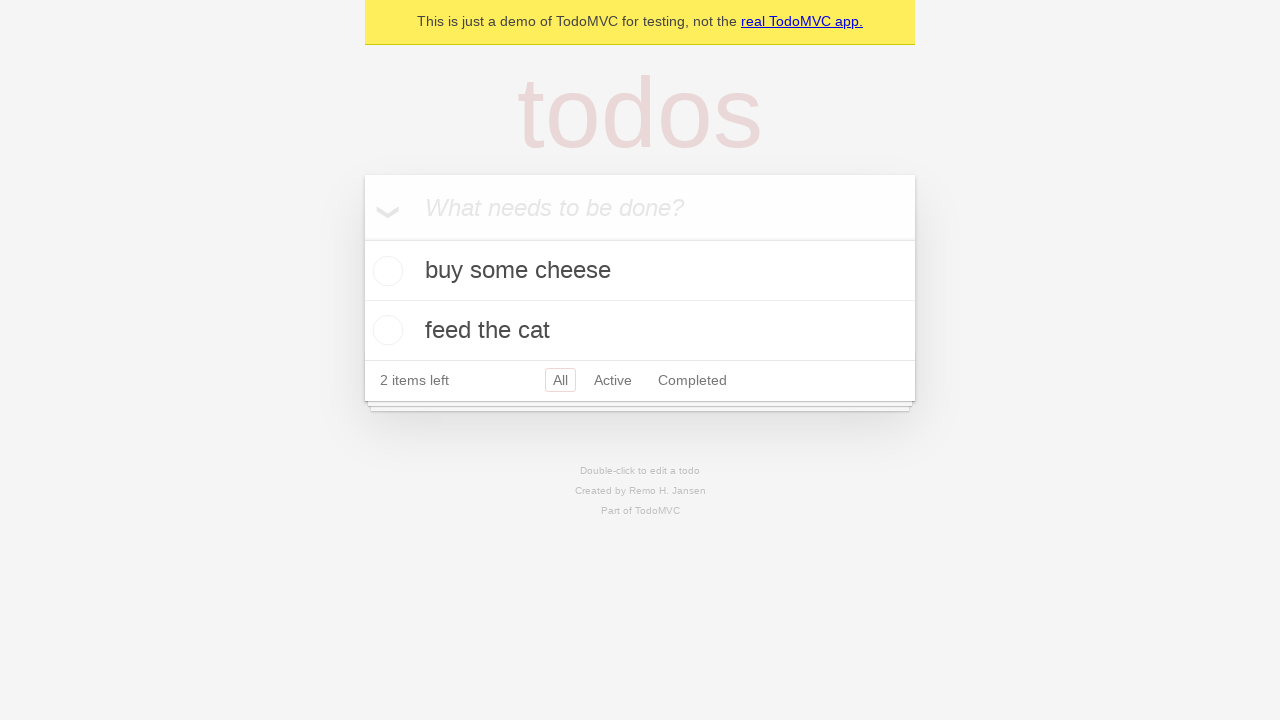

Filled todo input with 'book a doctors appointment' on internal:attr=[placeholder="What needs to be done?"i]
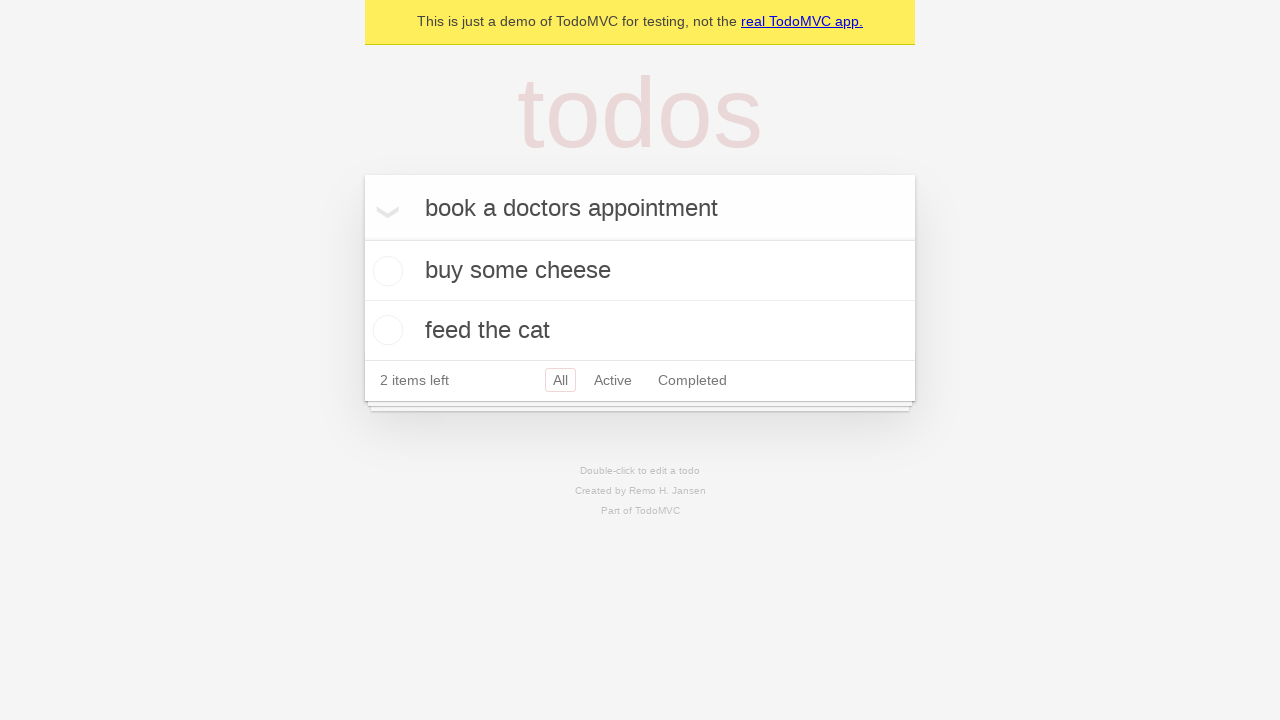

Pressed Enter to add 'book a doctors appointment' to the list on internal:attr=[placeholder="What needs to be done?"i]
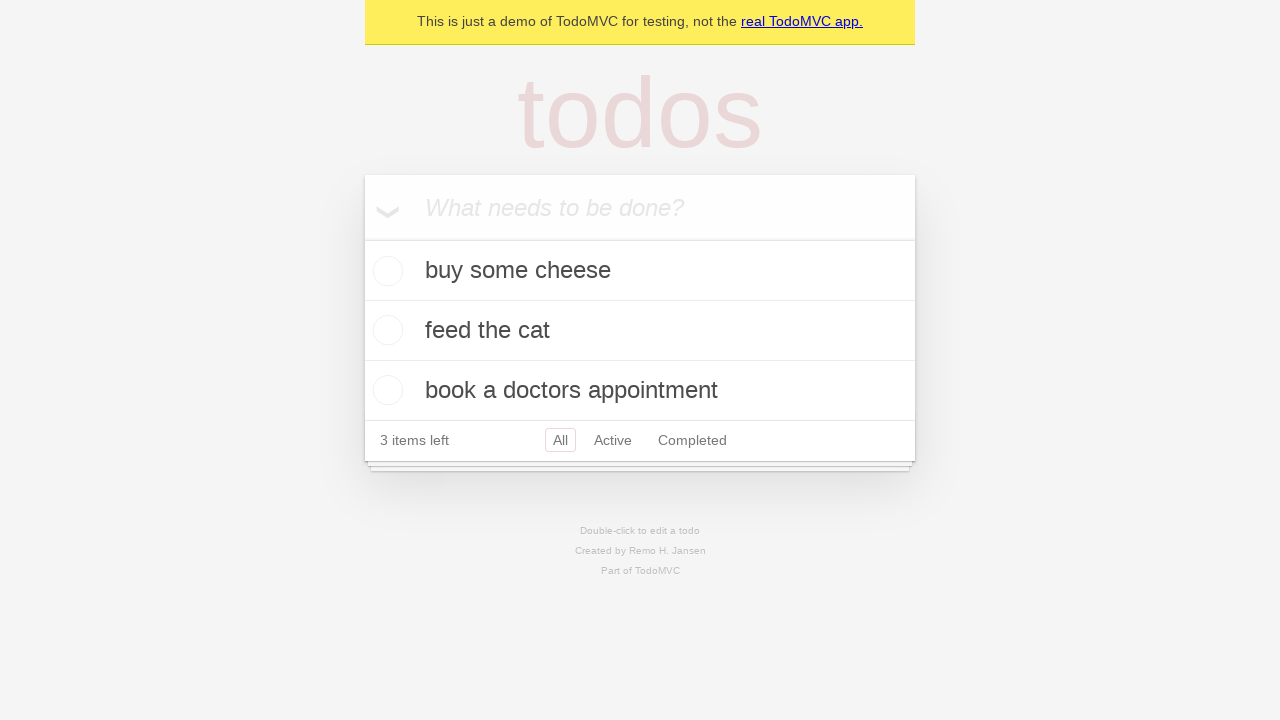

Checked the second todo item at (385, 330) on internal:testid=[data-testid="todo-item"s] >> nth=1 >> internal:role=checkbox
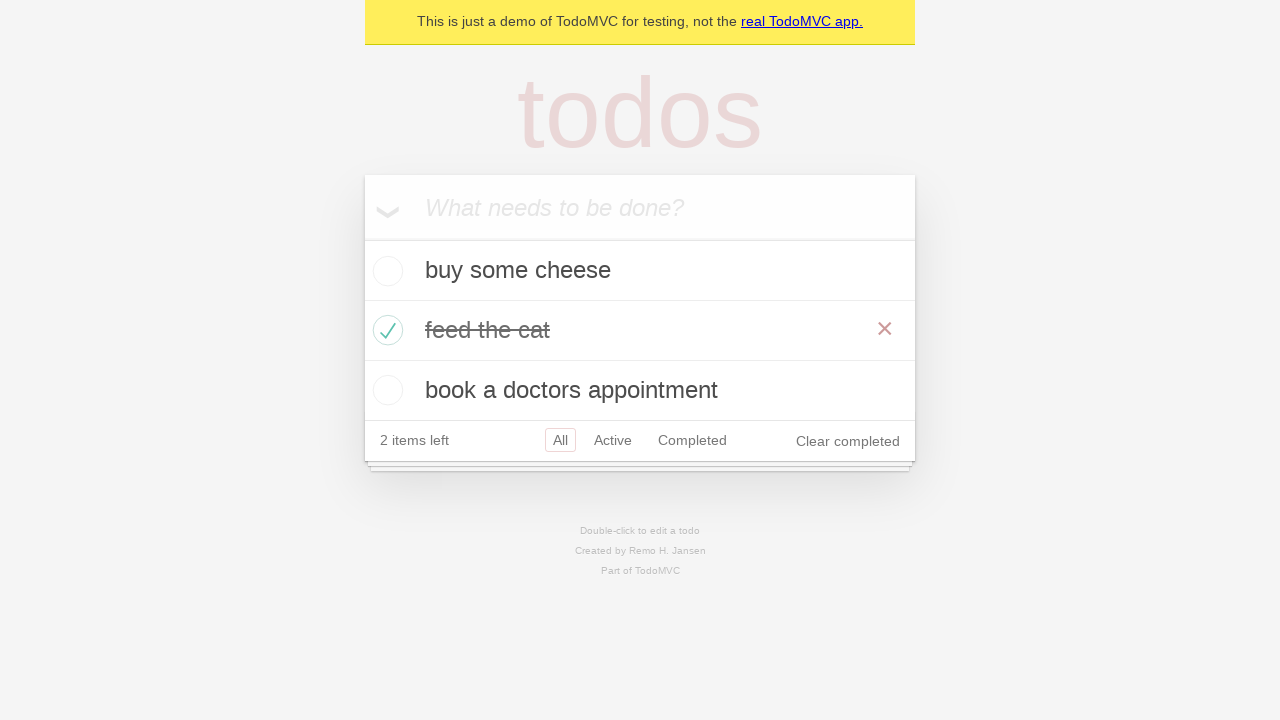

Clicked 'Clear completed' button to remove completed items at (848, 441) on internal:role=button[name="Clear completed"i]
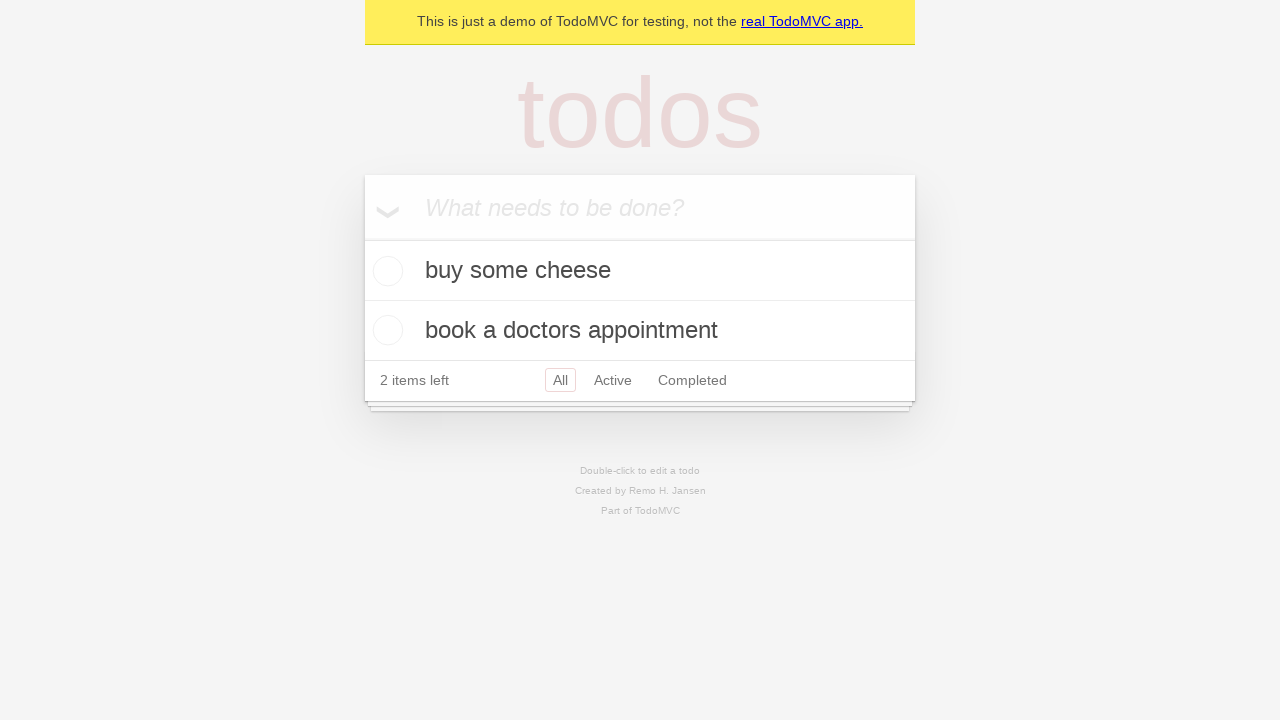

Waited for todo items to update after clearing completed items
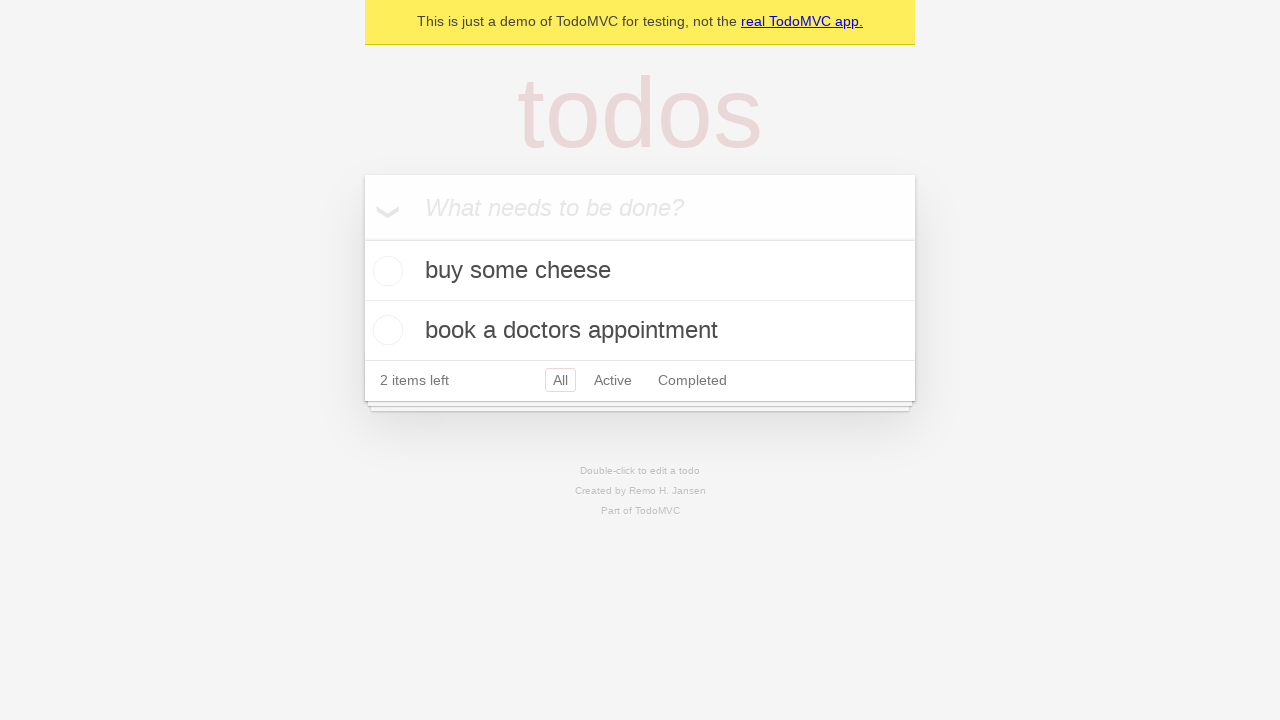

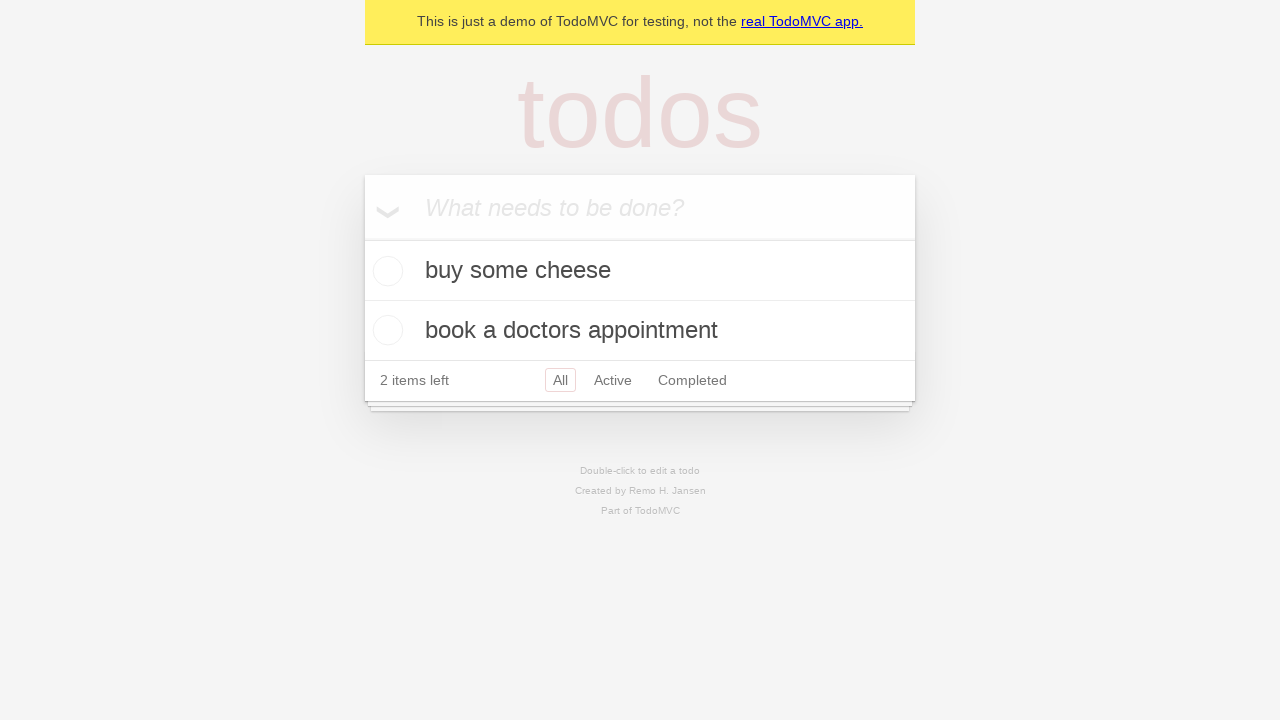